Tests various types of JavaScript alerts (simple, confirm, and prompt) by triggering them and interacting with accept, dismiss, and text input operations

Starting URL: https://demoqa.com/alerts

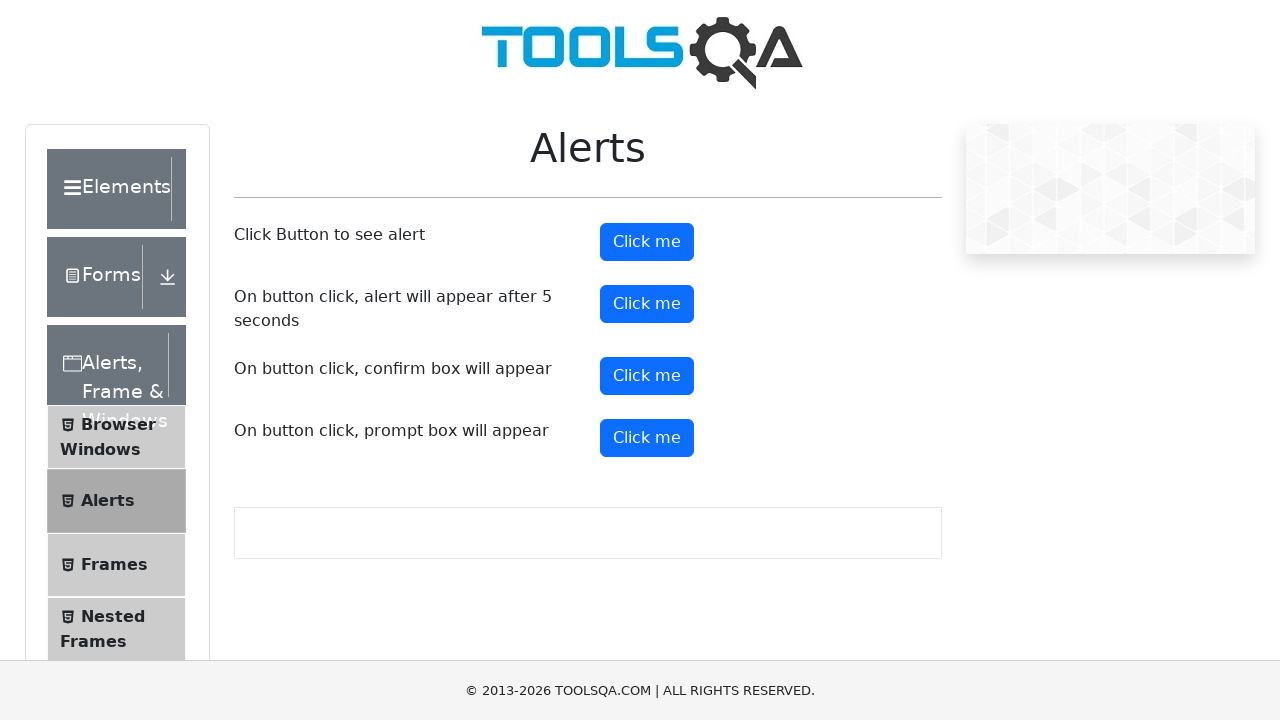

Clicked button to trigger simple alert at (647, 242) on xpath=//button[@id='alertButton']
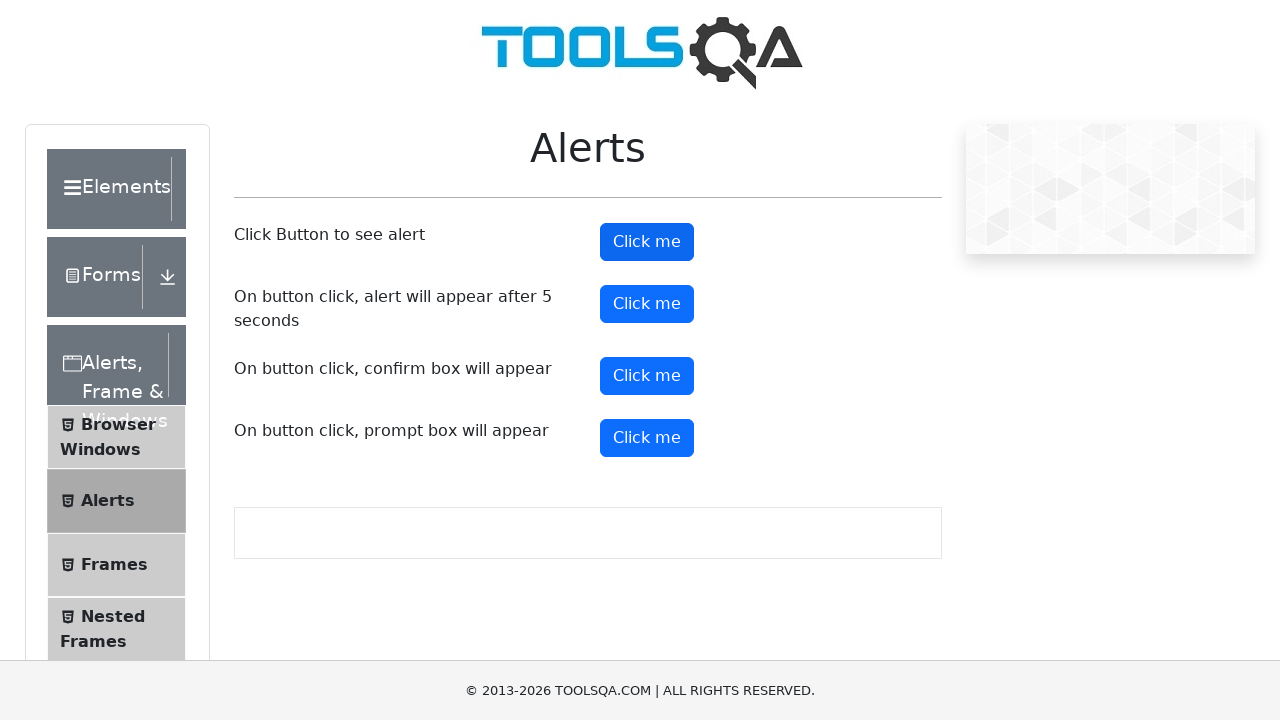

Set up dialog handler to accept simple alert
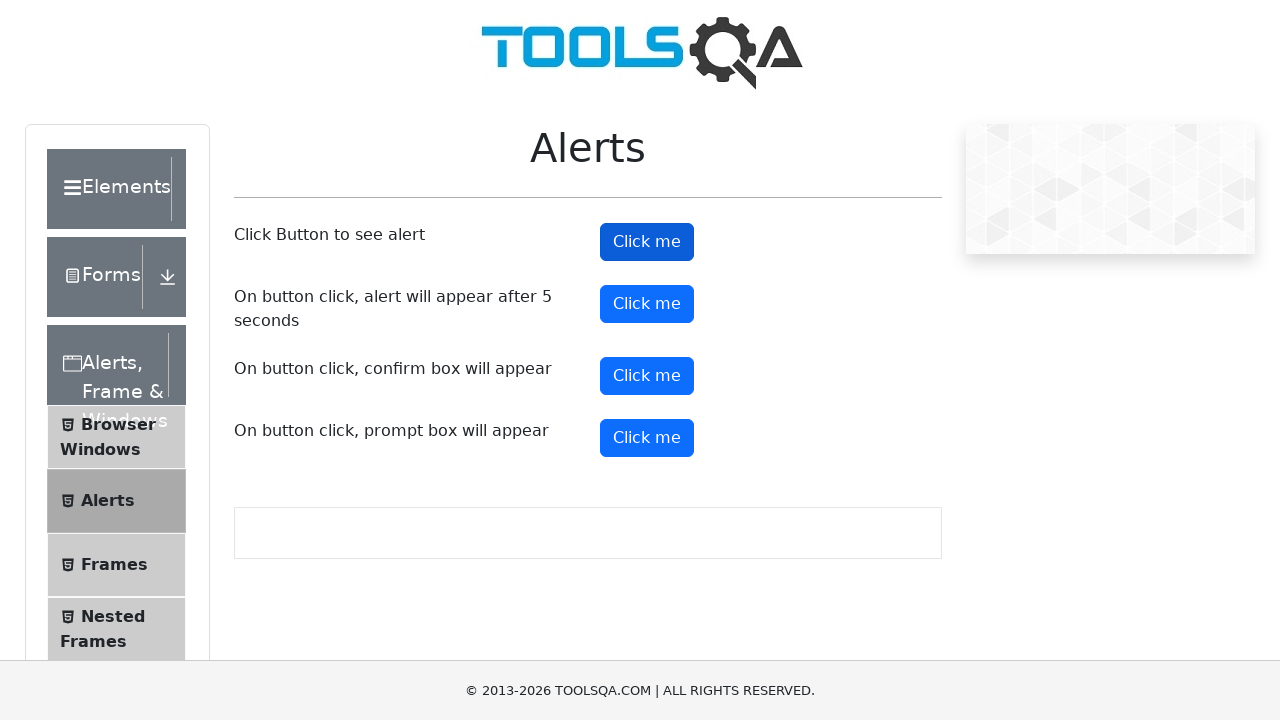

Clicked button to trigger confirm alert at (647, 376) on xpath=//button[@id='confirmButton']
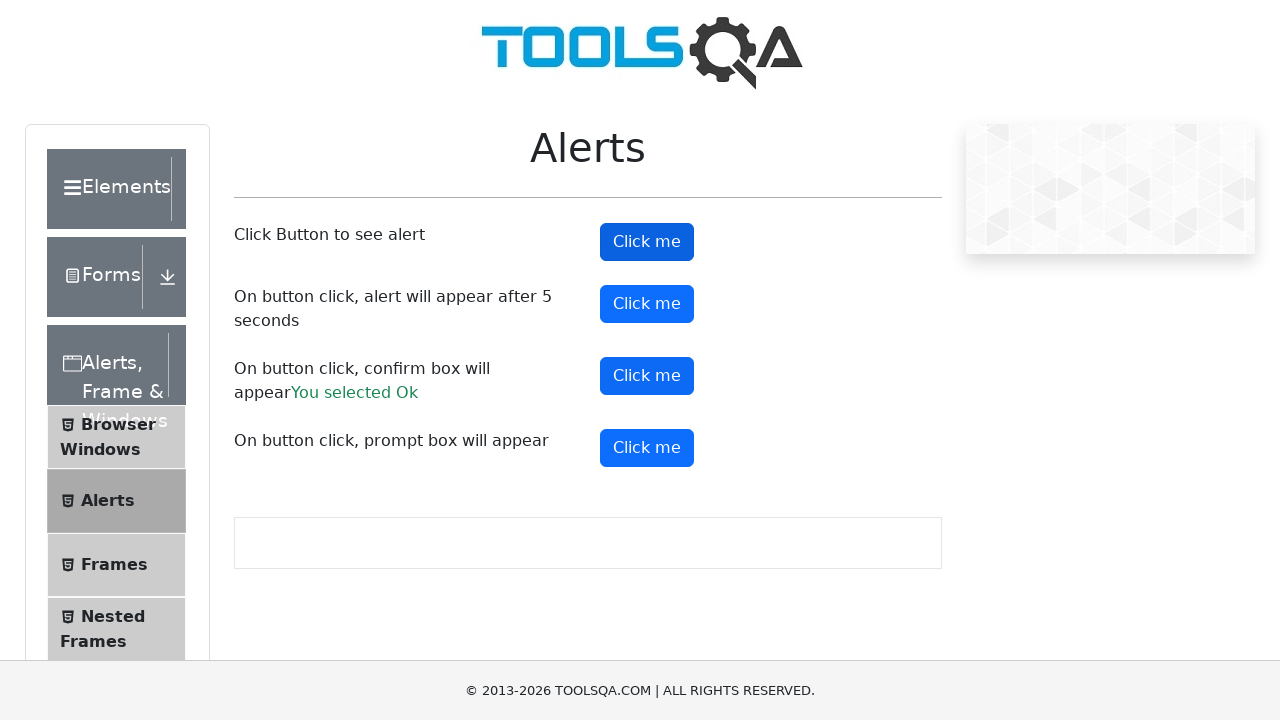

Set up dialog handler to dismiss confirm alert
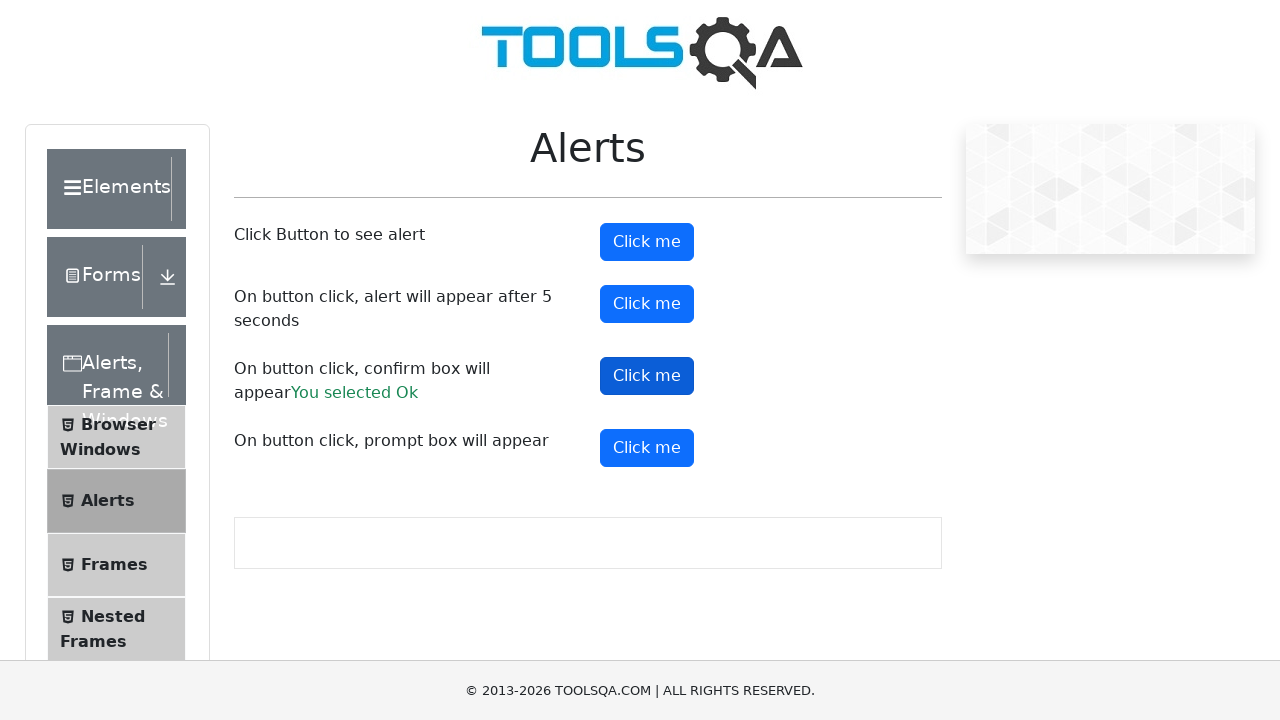

Clicked button to trigger prompt alert at (647, 448) on xpath=//button[@id='promtButton']
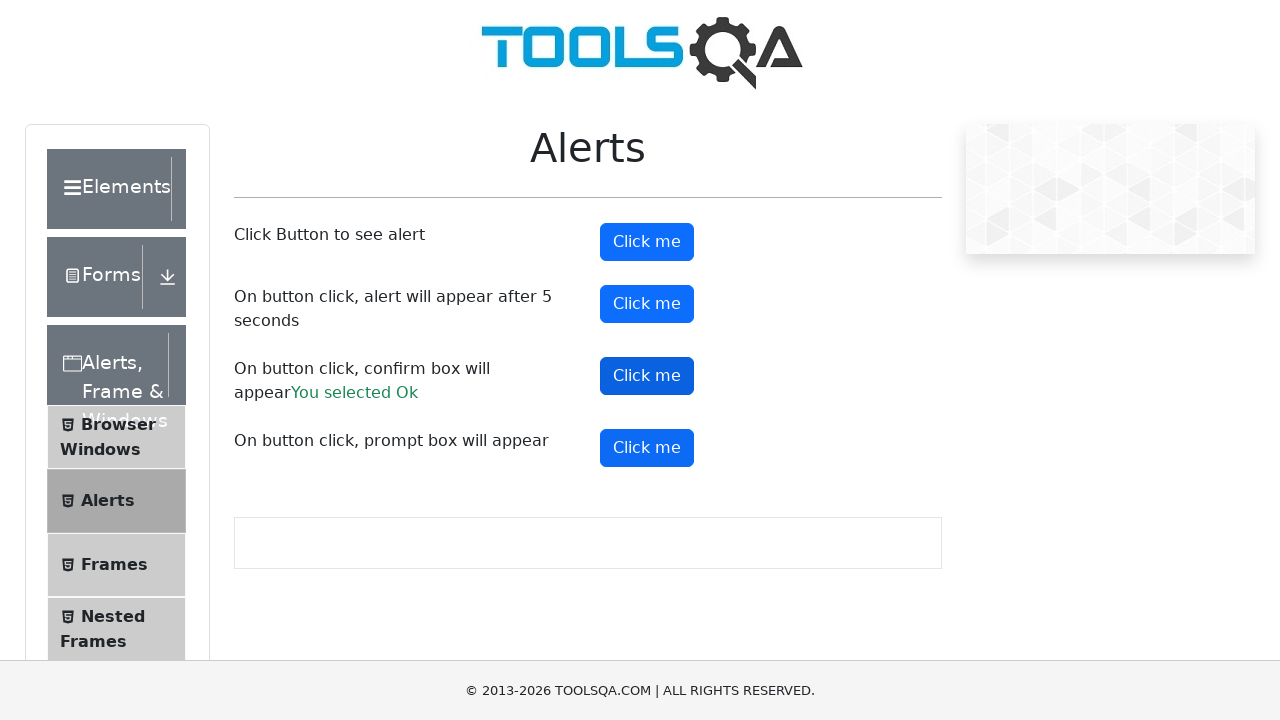

Set up dialog handler to accept prompt with text 'vchcjdh'
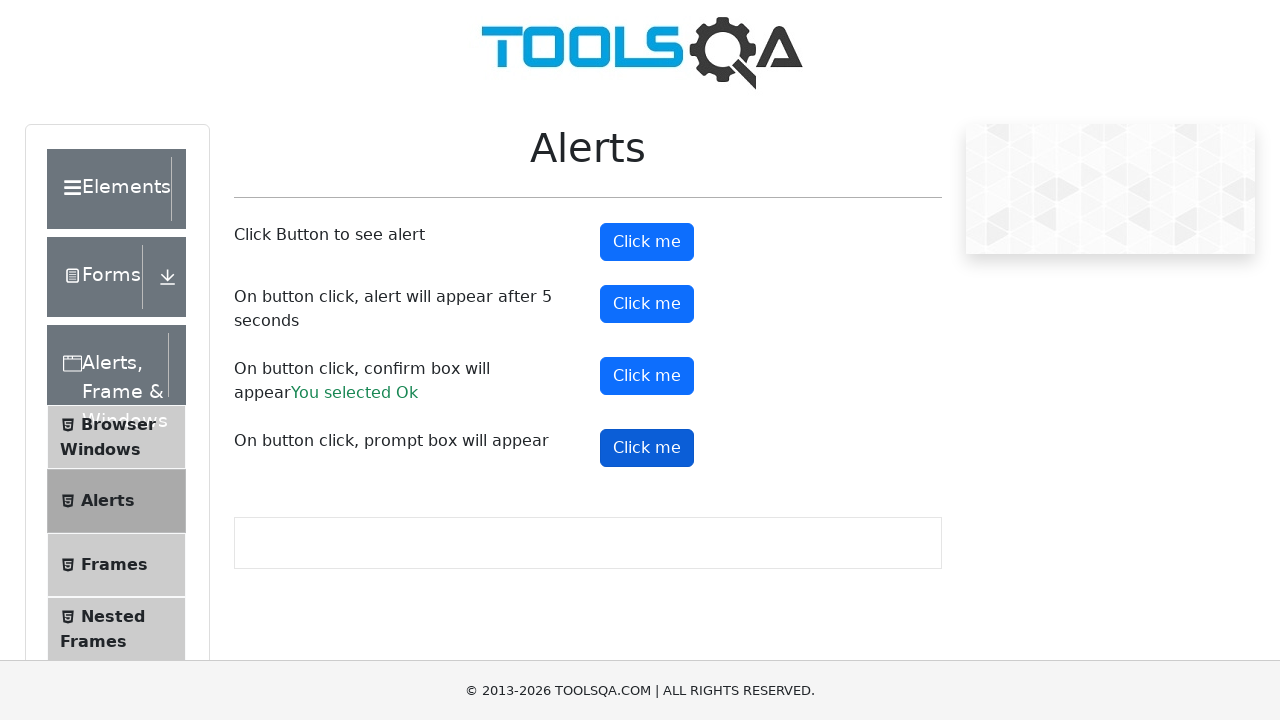

Clicked prompt button again to trigger second prompt alert at (647, 448) on xpath=//button[@id='promtButton']
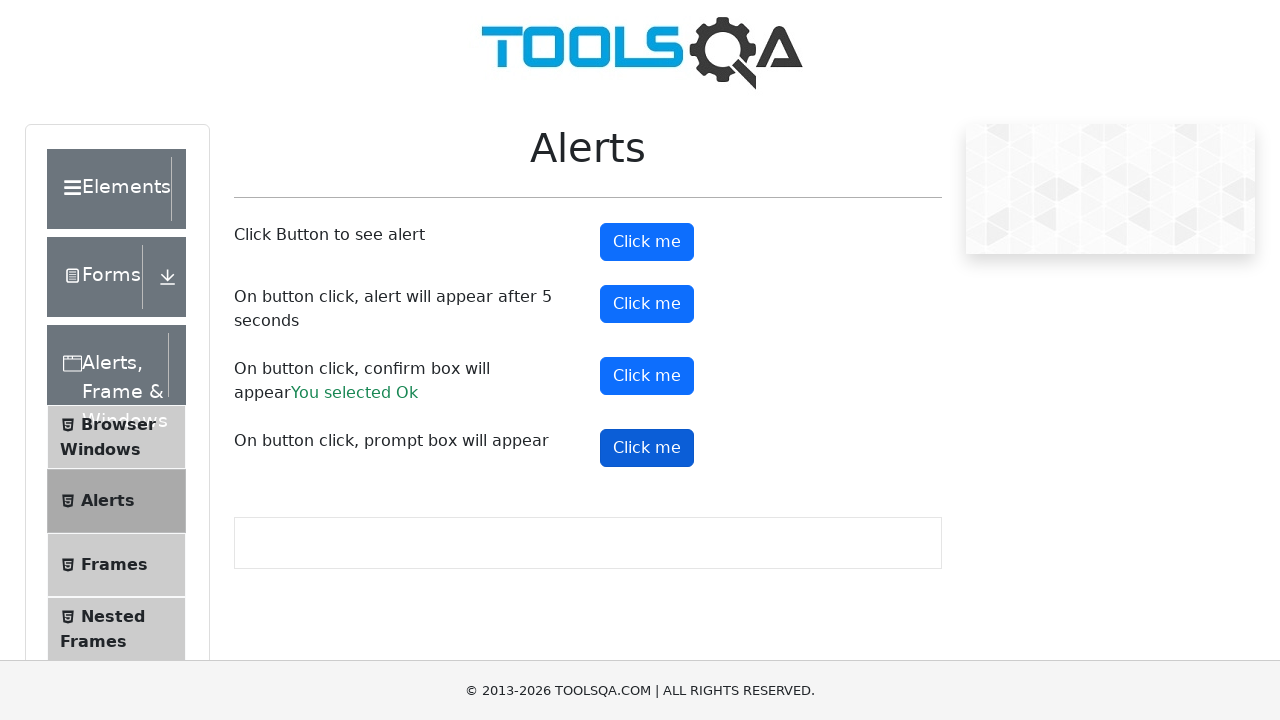

Set up dialog handler to display and accept second prompt alert
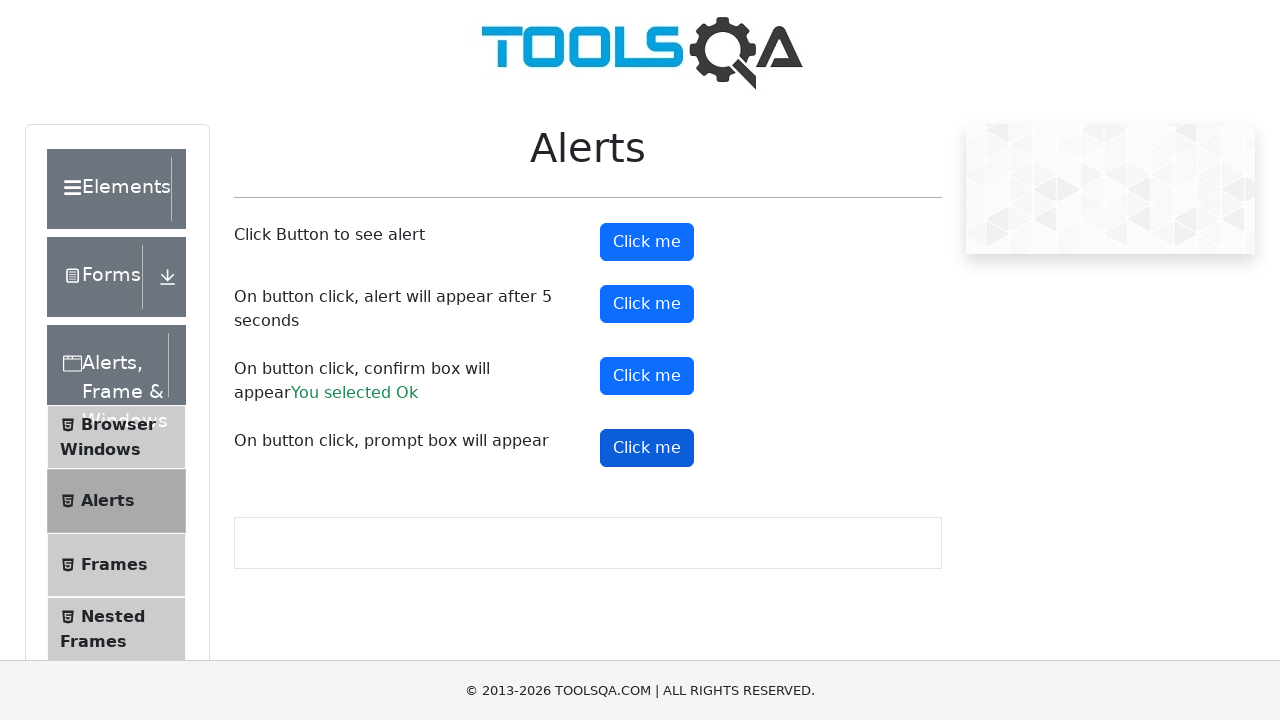

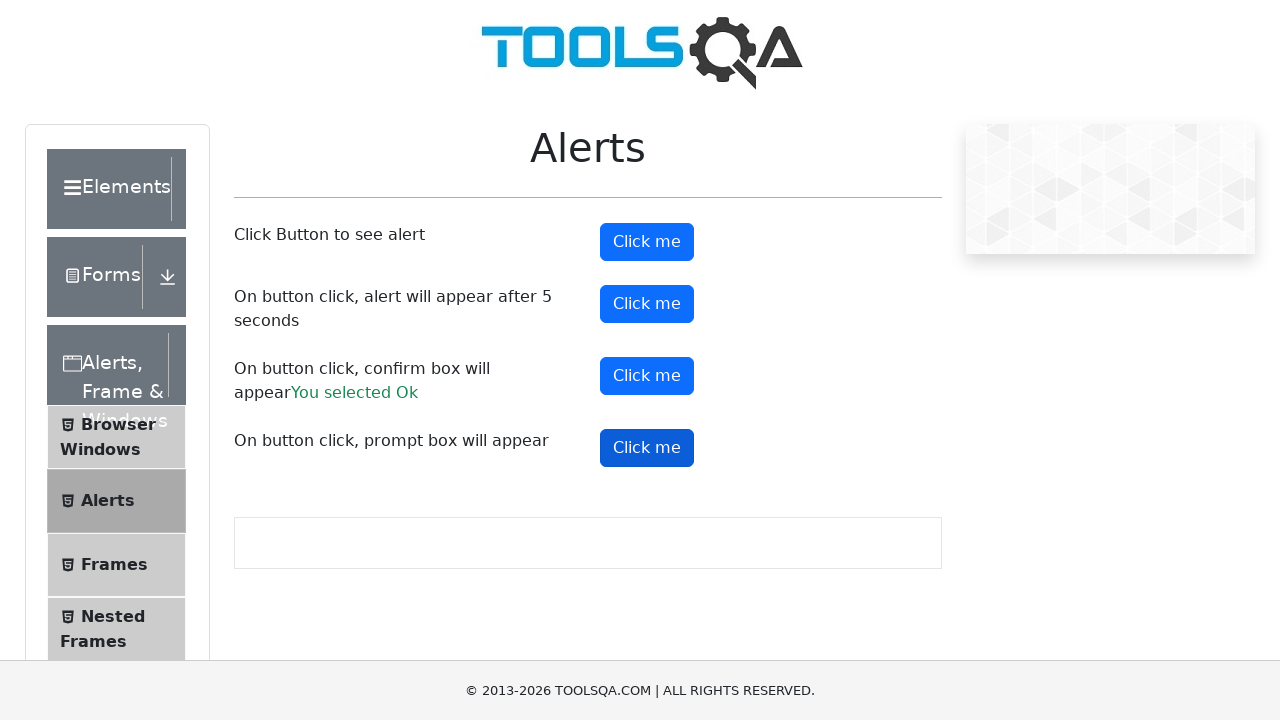